Navigates to the loopcamp.io website and maximizes the browser window

Starting URL: https://www.loopcamp.io

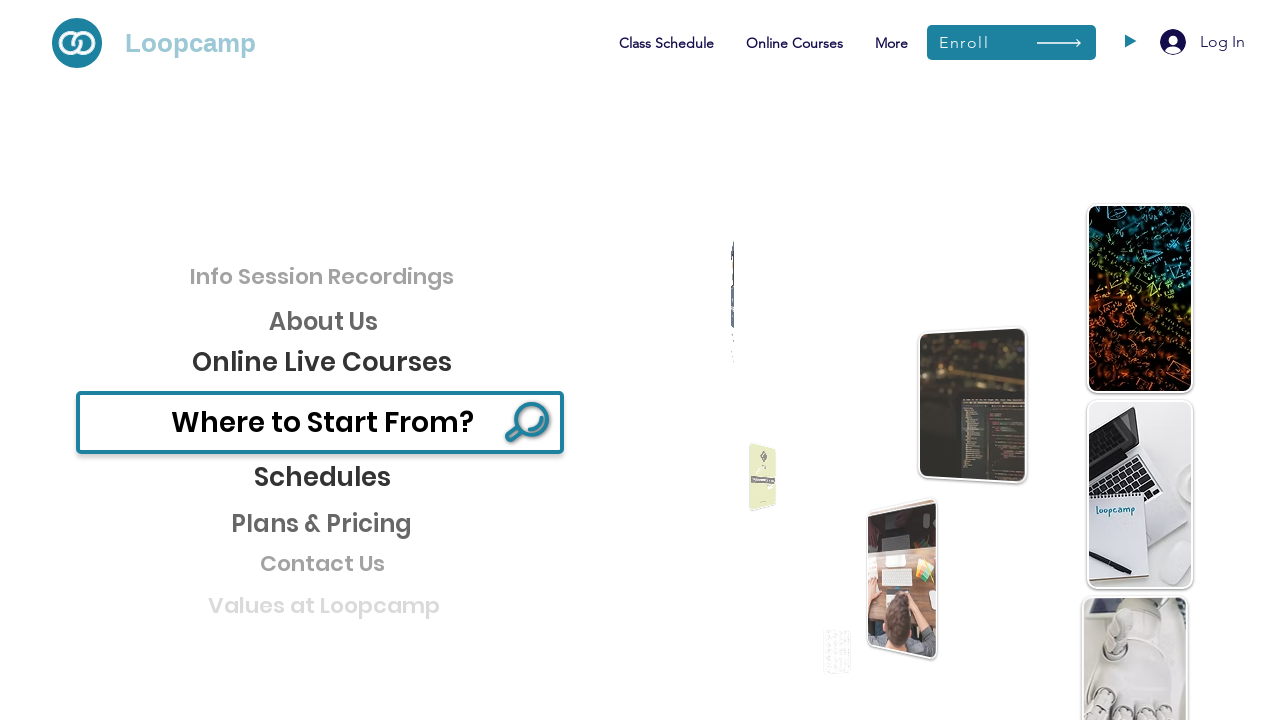

Navigated to https://www.loopcamp.io
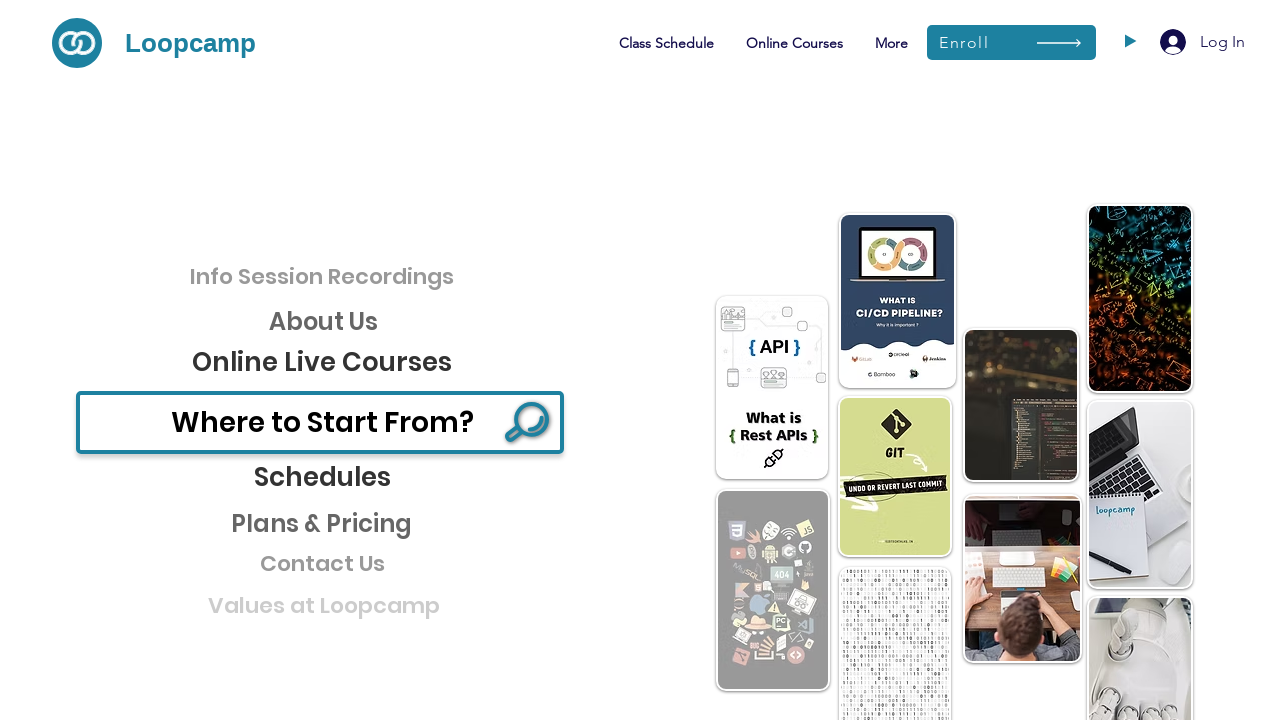

Maximized browser window to 1920x1080
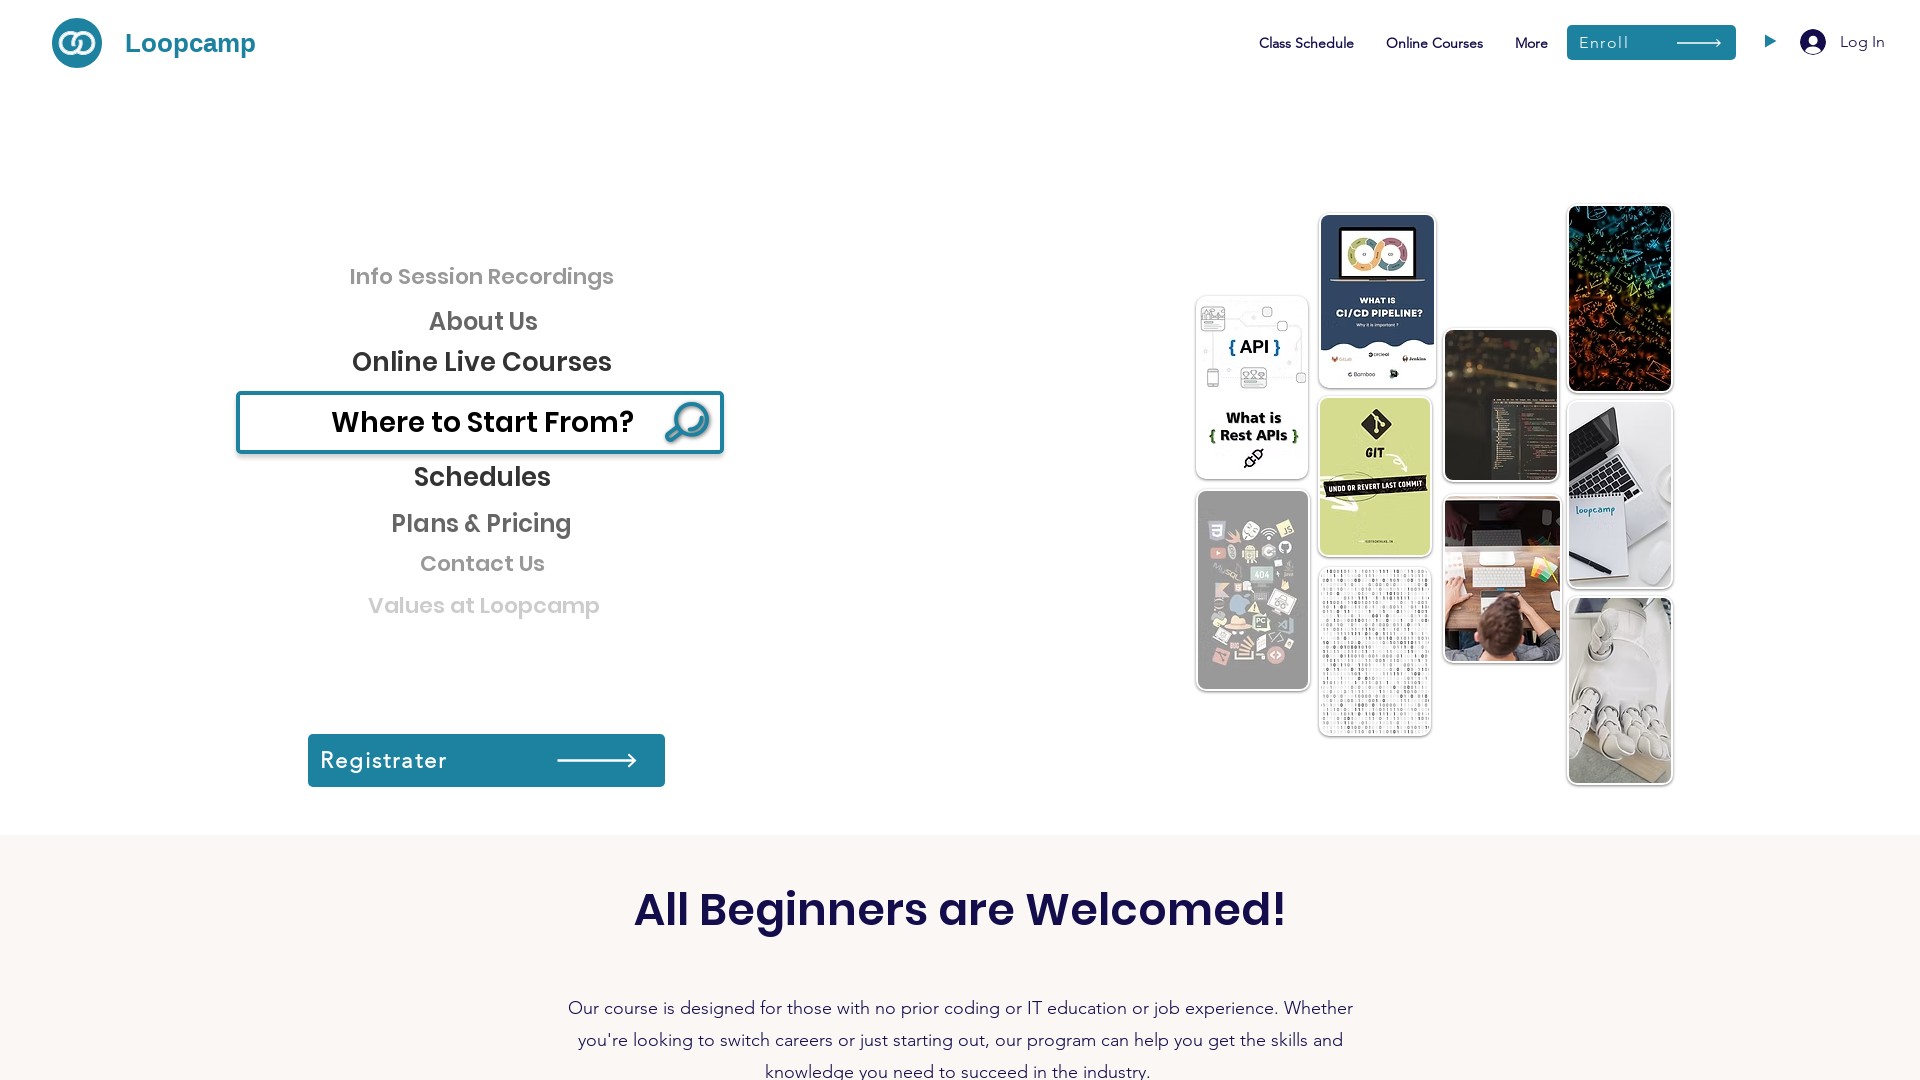

Page fully loaded and DOM content parsed
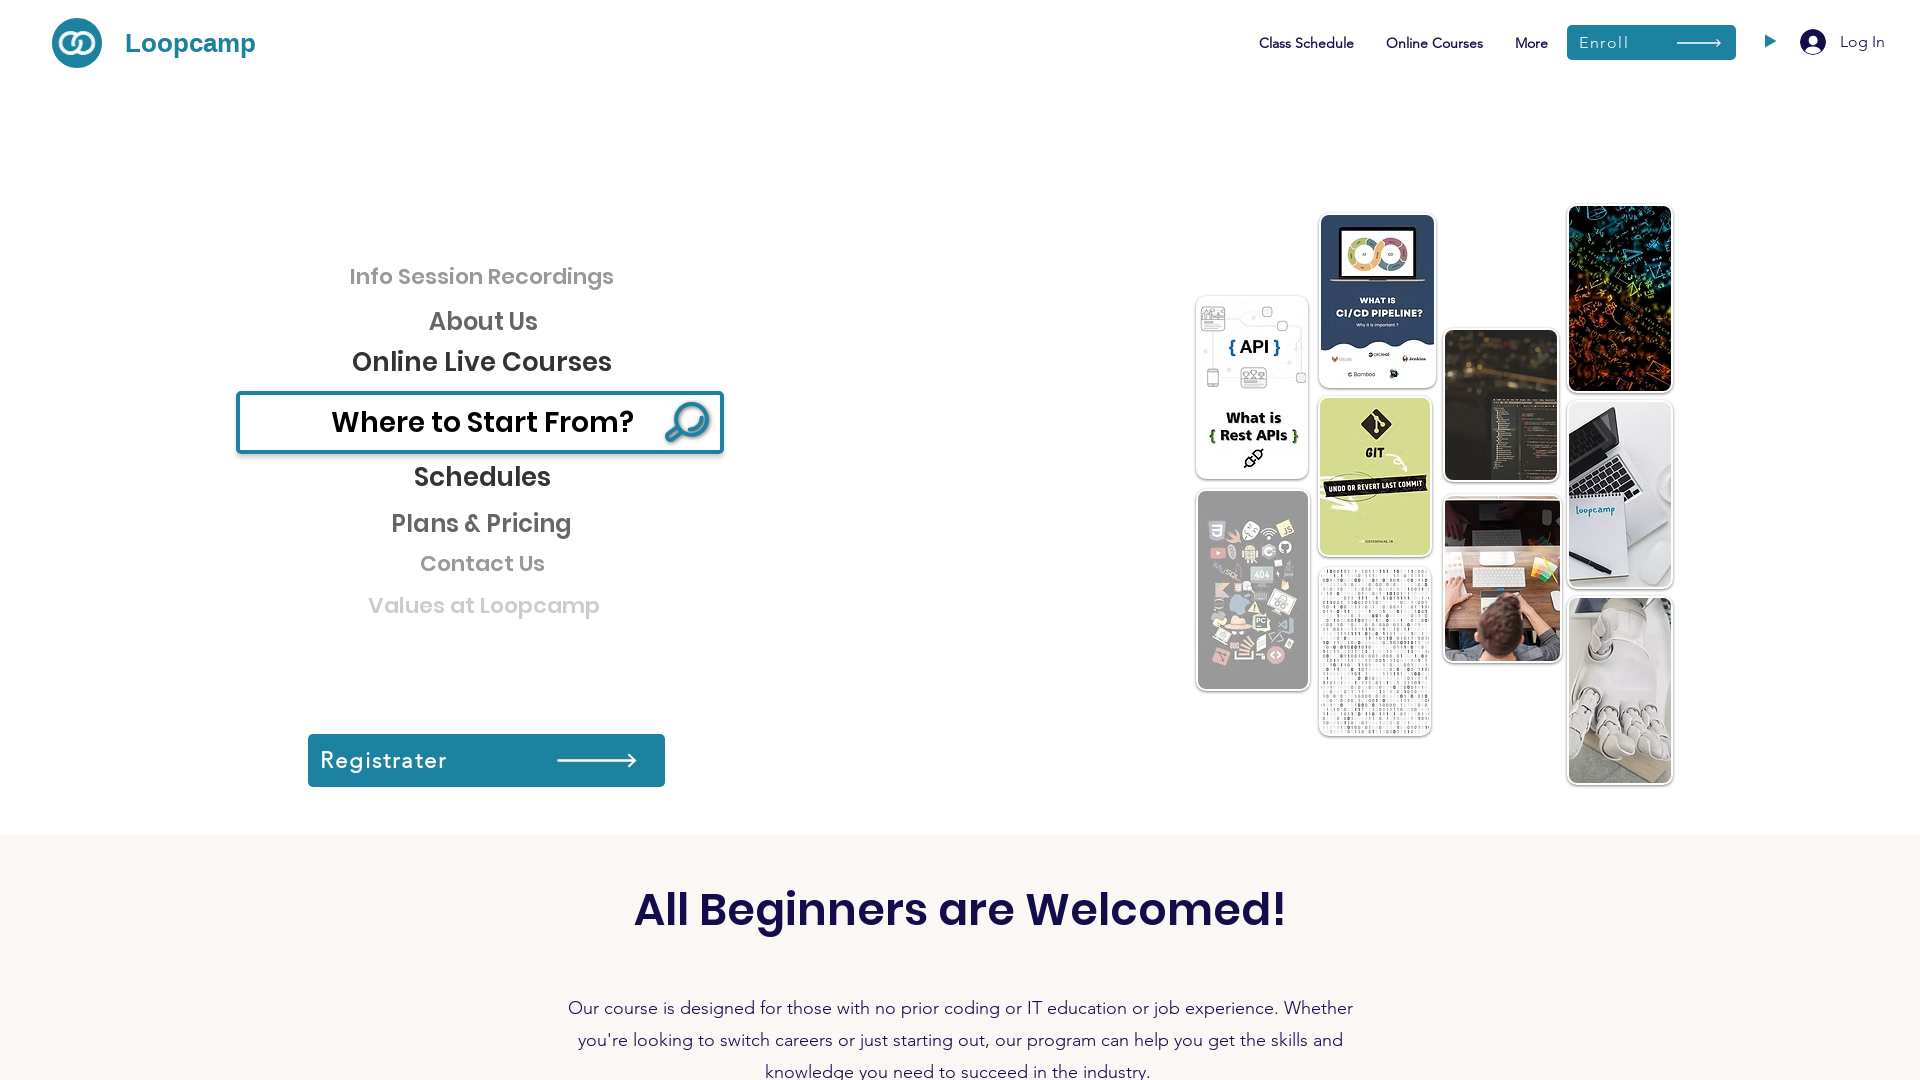

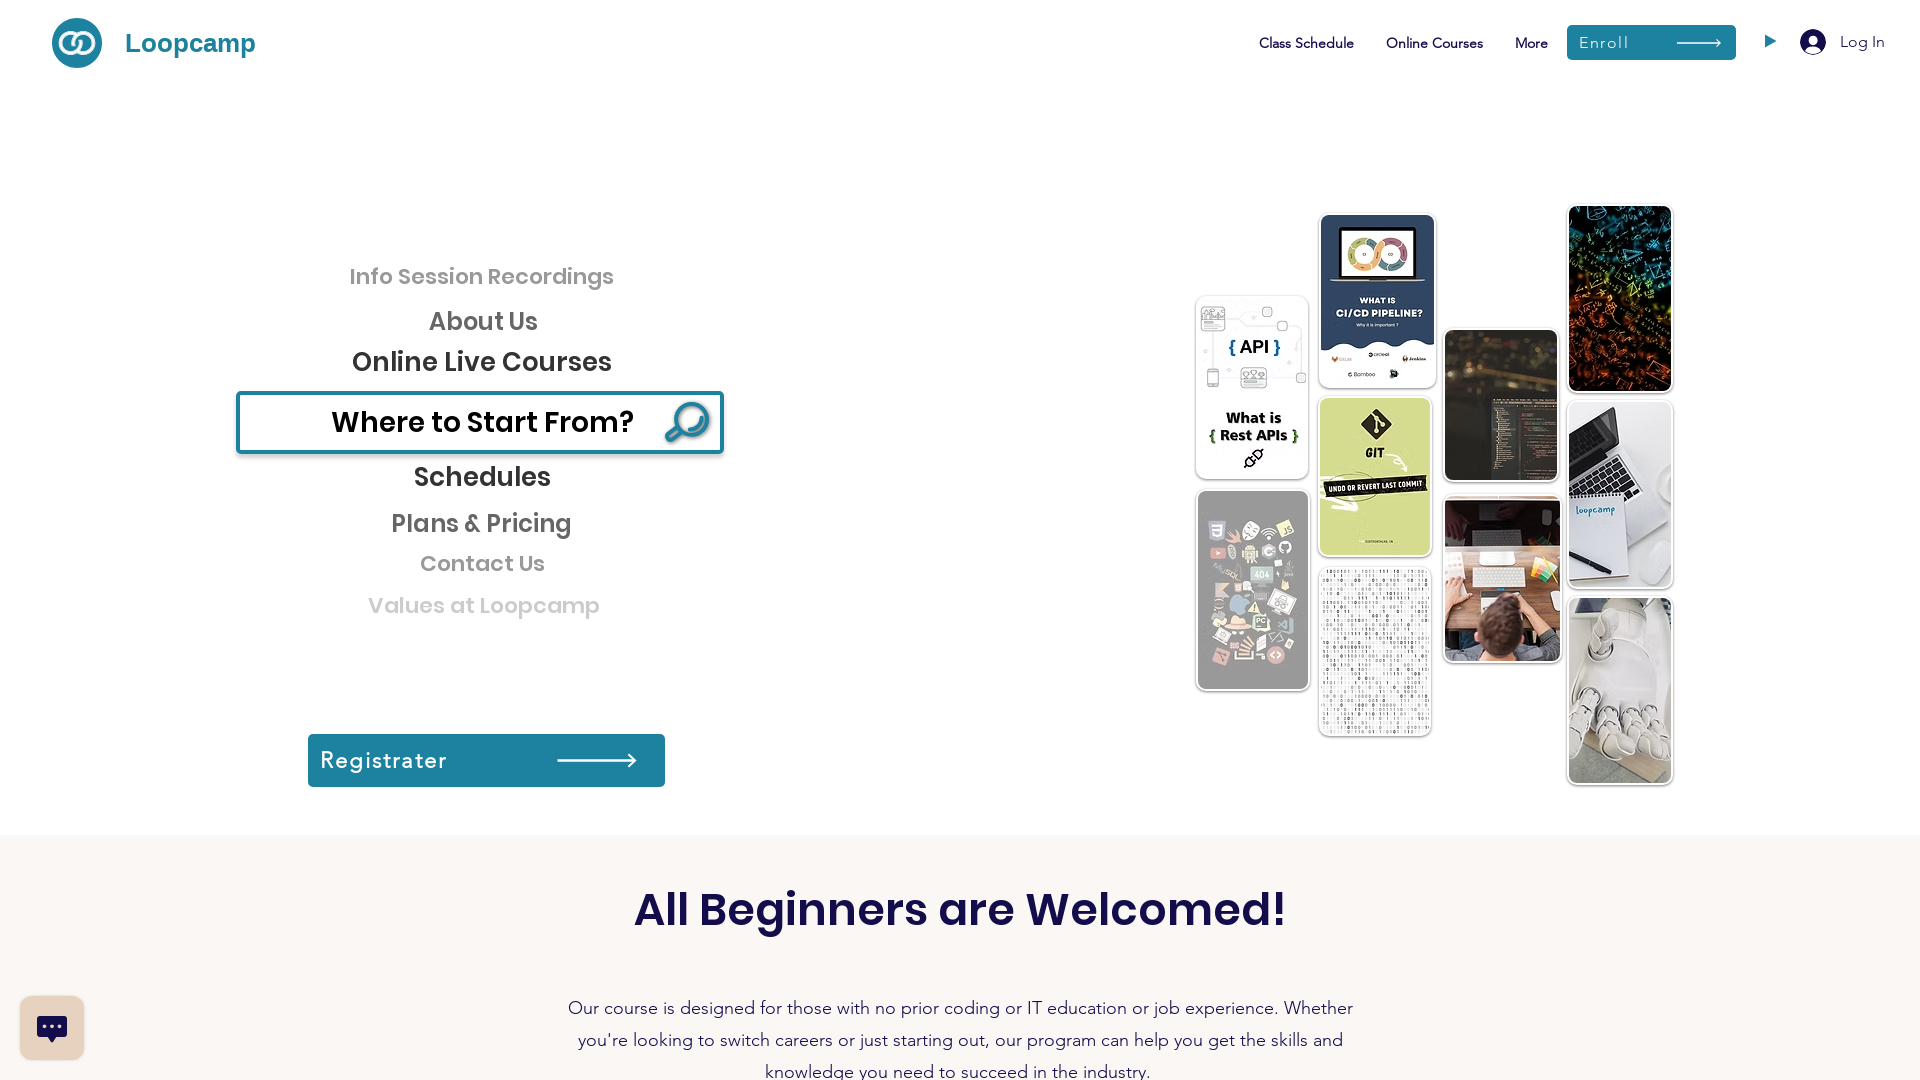